Tests notification message functionality by clicking a link to trigger a notification and verifying that the notification message is displayed with the expected text.

Starting URL: http://the-internet.herokuapp.com/notification_message_rendered

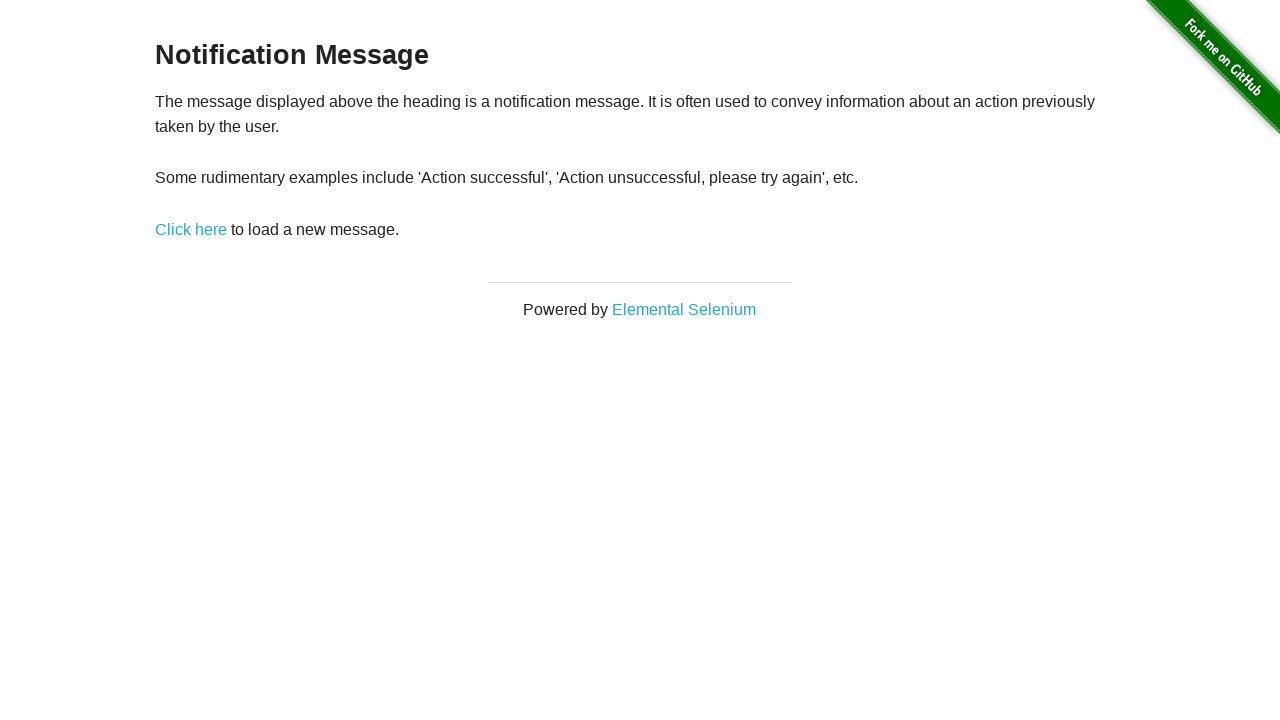

Clicked link to trigger notification message at (191, 229) on xpath=//*[@id='content']//a
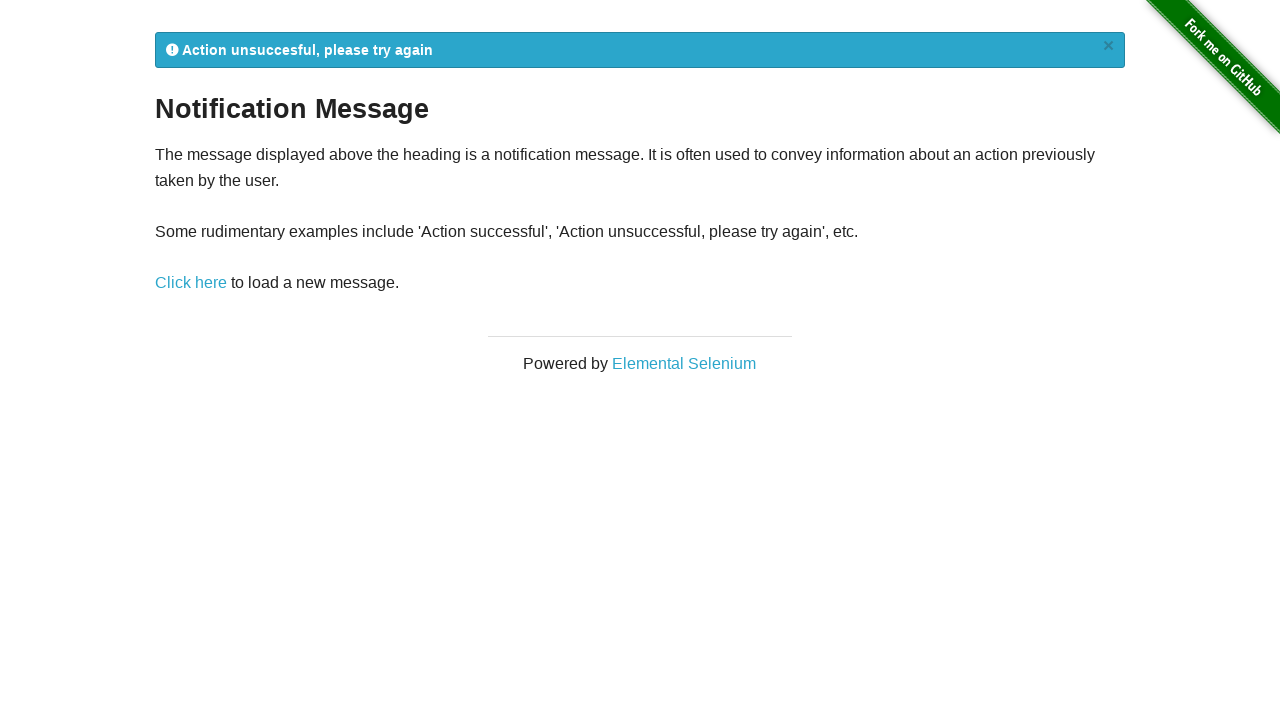

Waited for notification message to appear
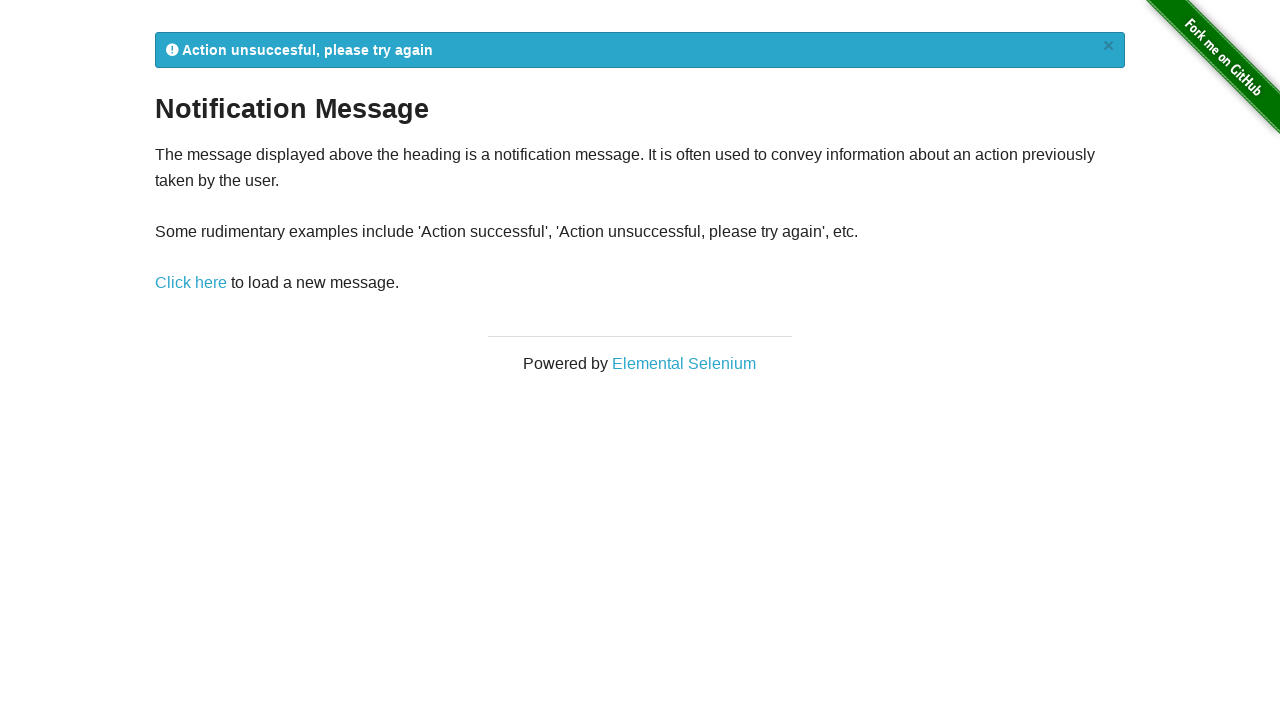

Retrieved notification text: '
            Action unsuccesful, please try again
            ×
          '
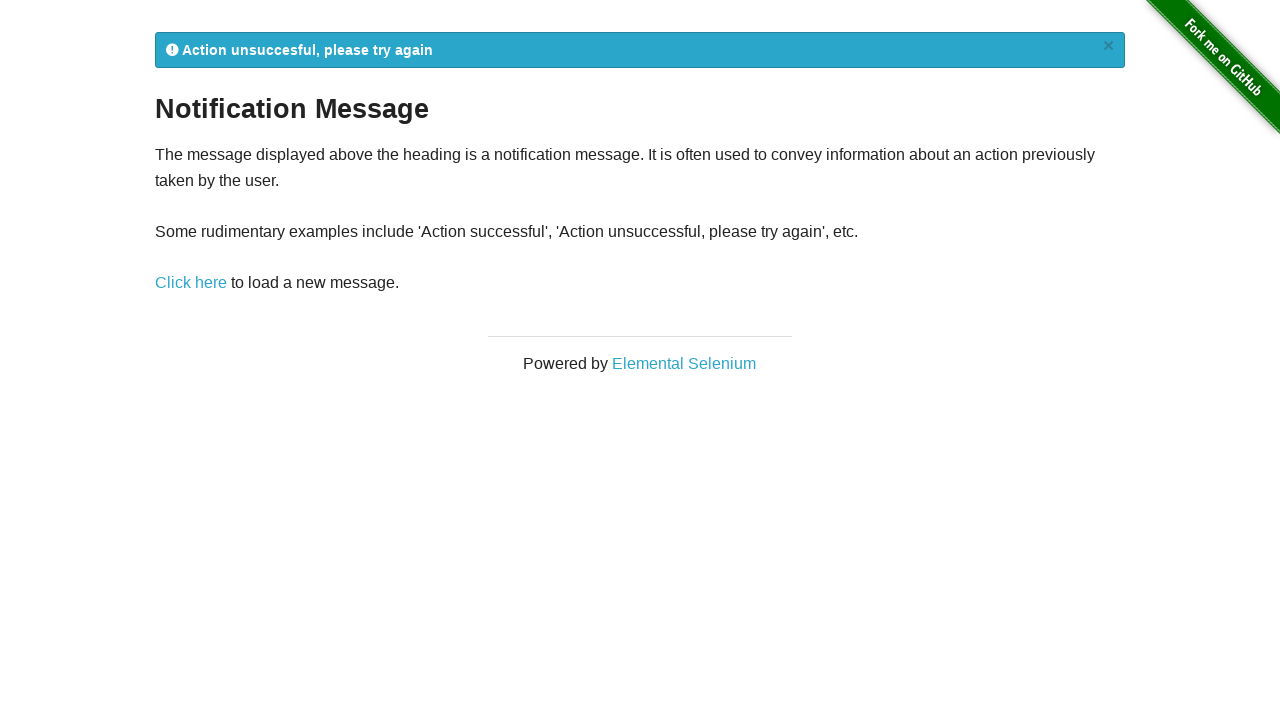

Verified that notification text contains 'Action'
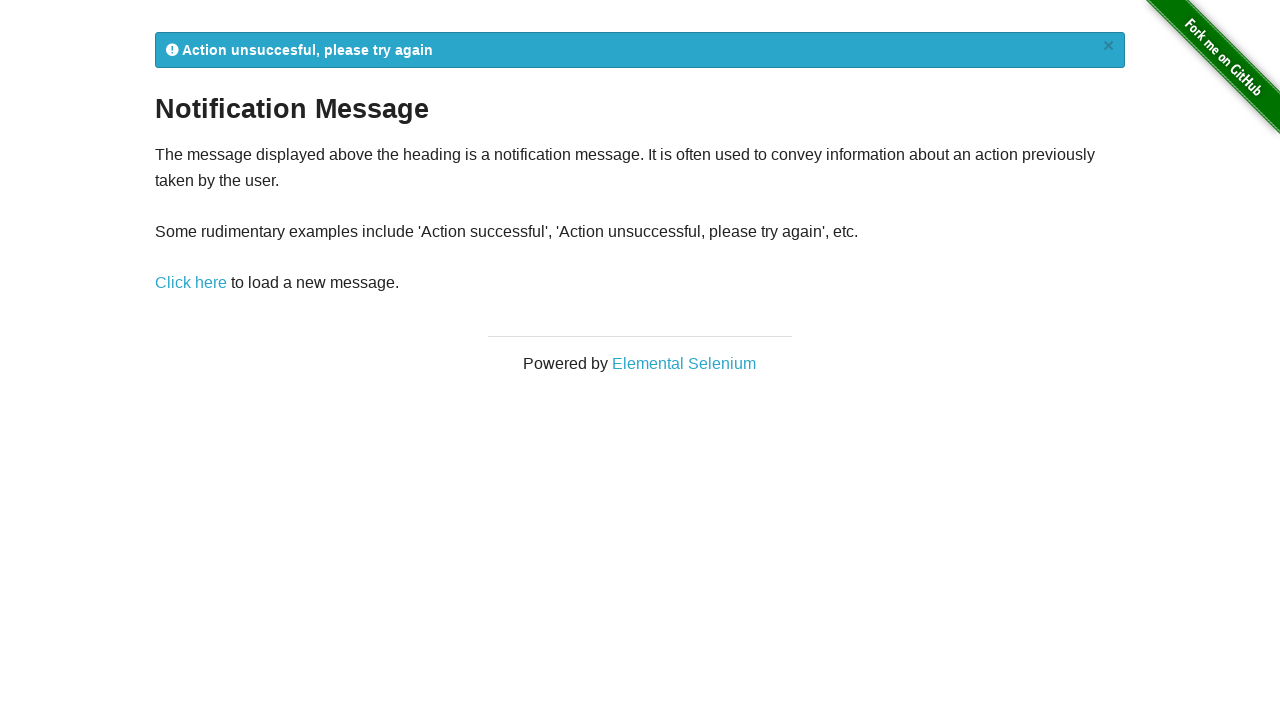

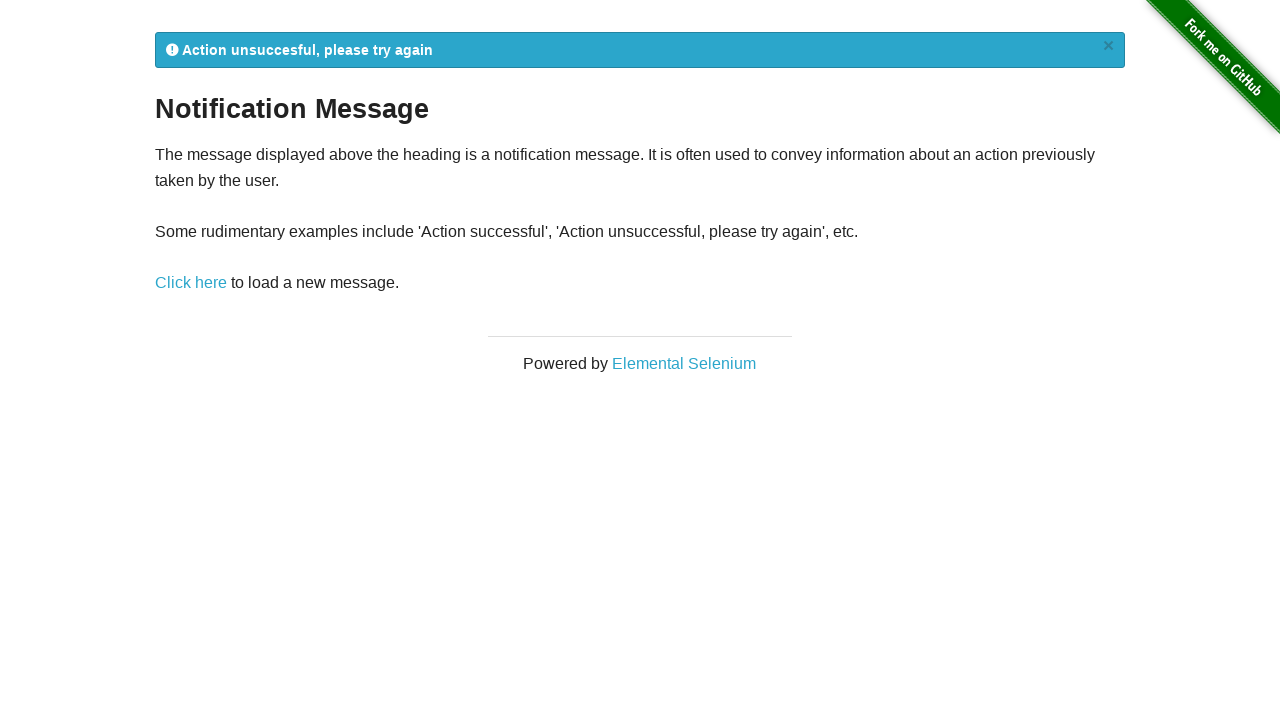